Tests dropdown functionality by verifying the content of a multi-select dropdown element and checking that a specific value is not present

Starting URL: https://testautomationpractice.blogspot.com/

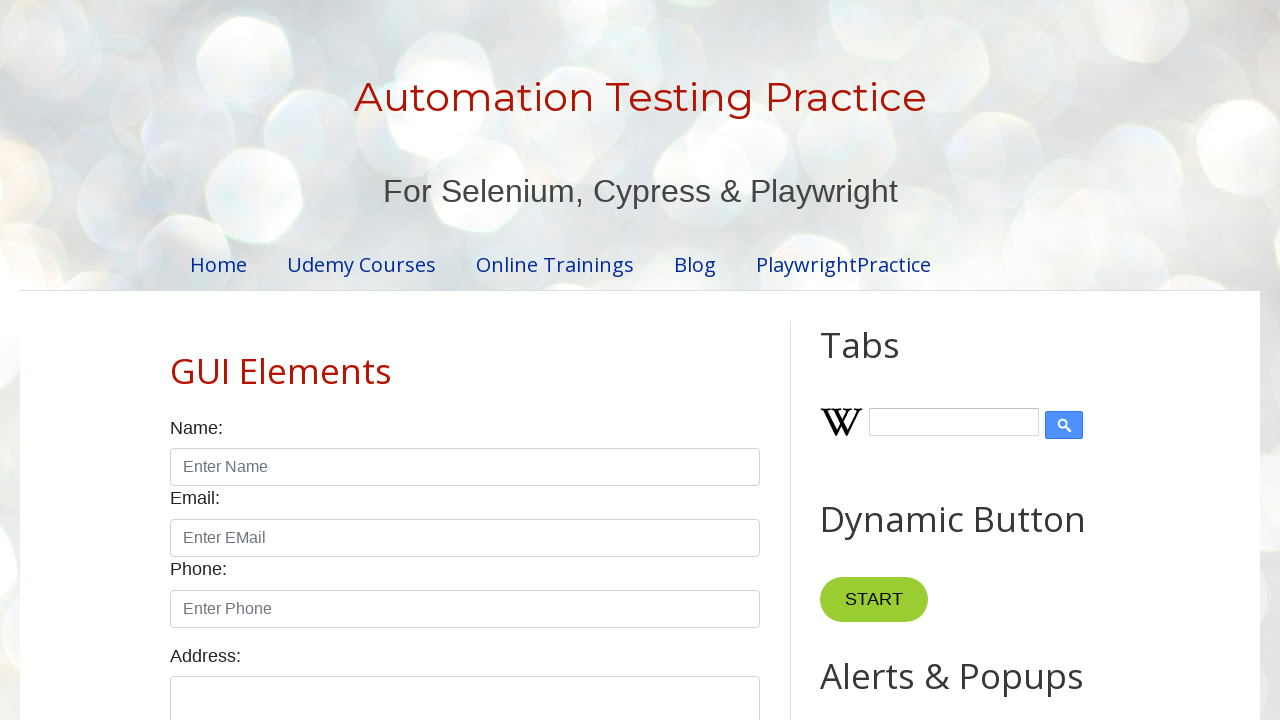

Navigated to test automation practice website
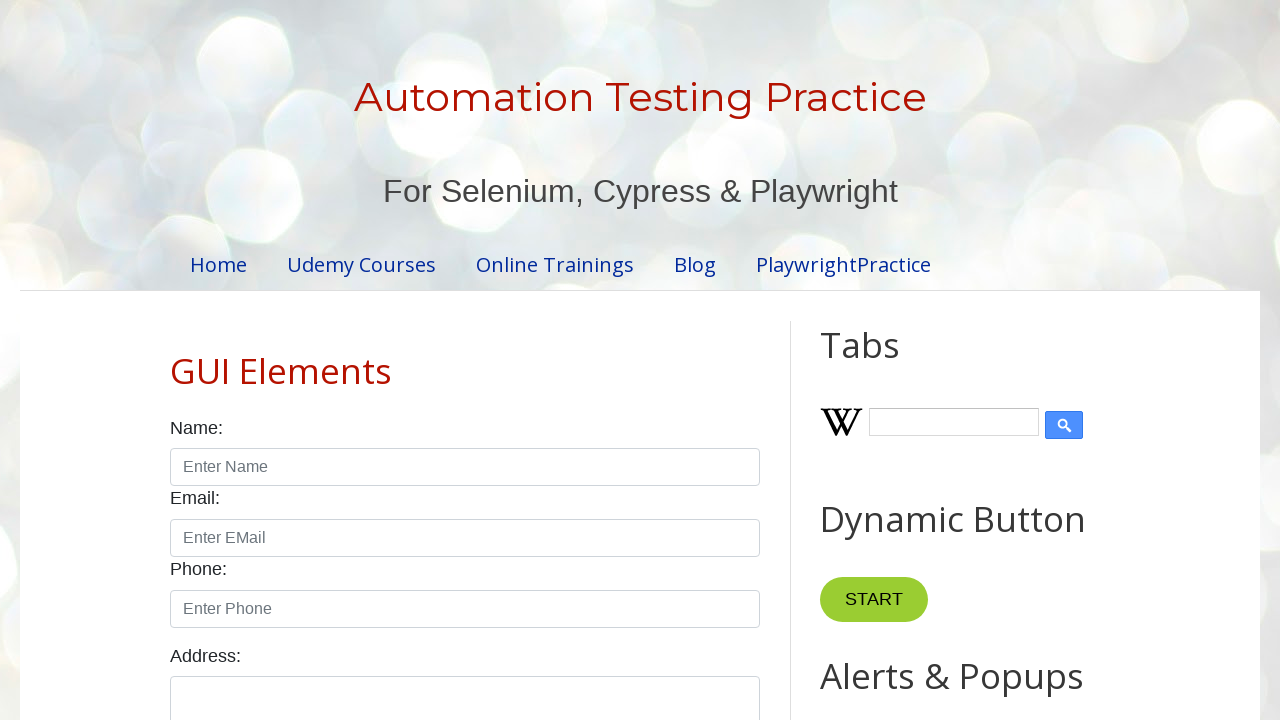

Retrieved text content from colors dropdown element
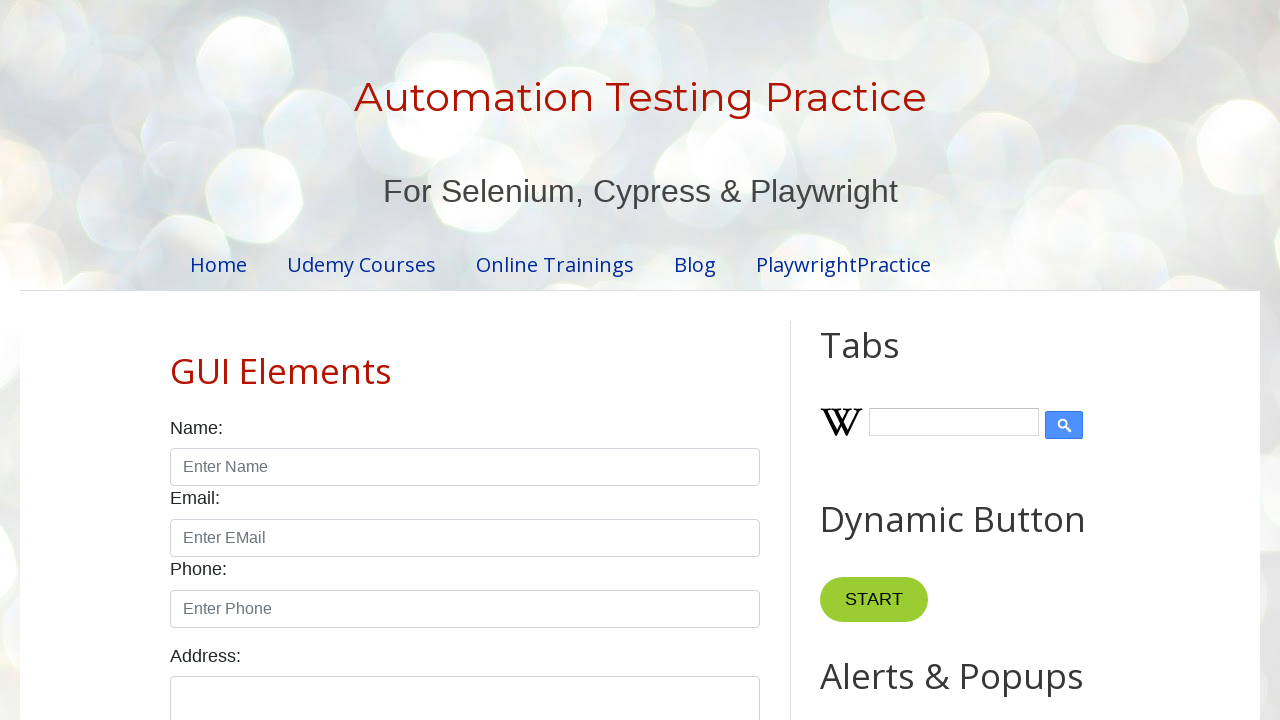

Verified that 'Black' is not present in dropdown options
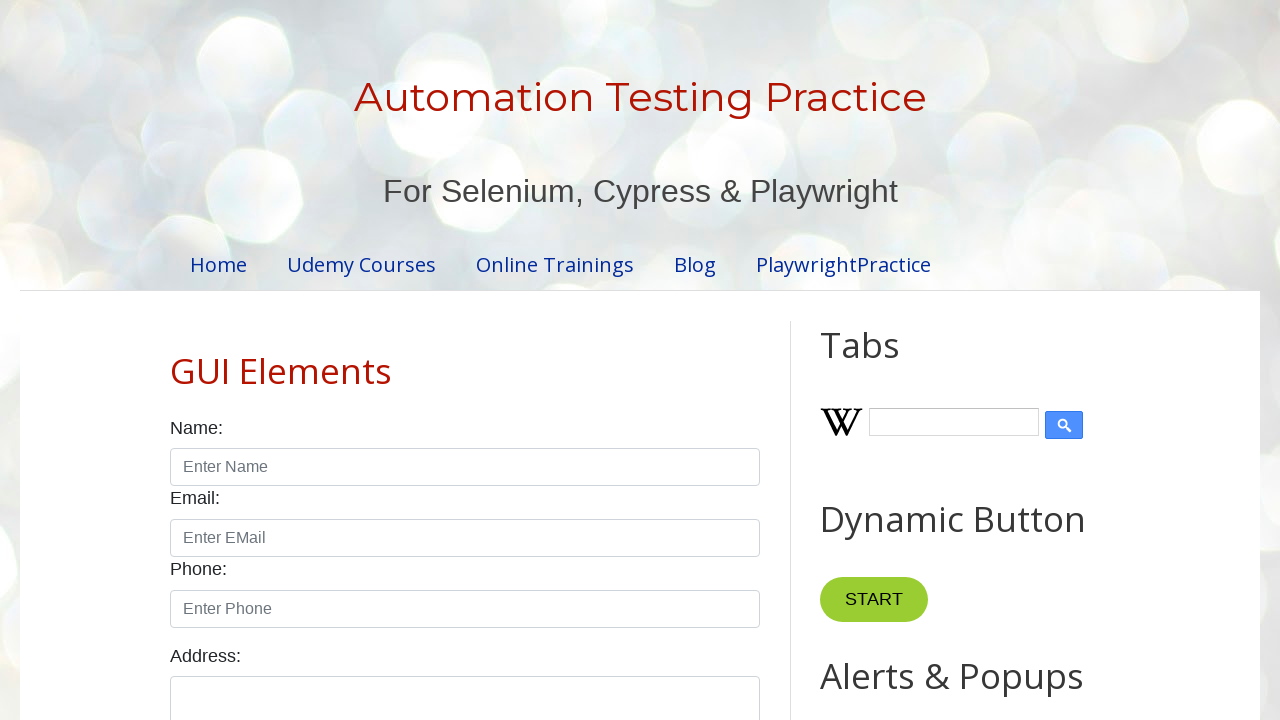

Waited 5 seconds to observe the result
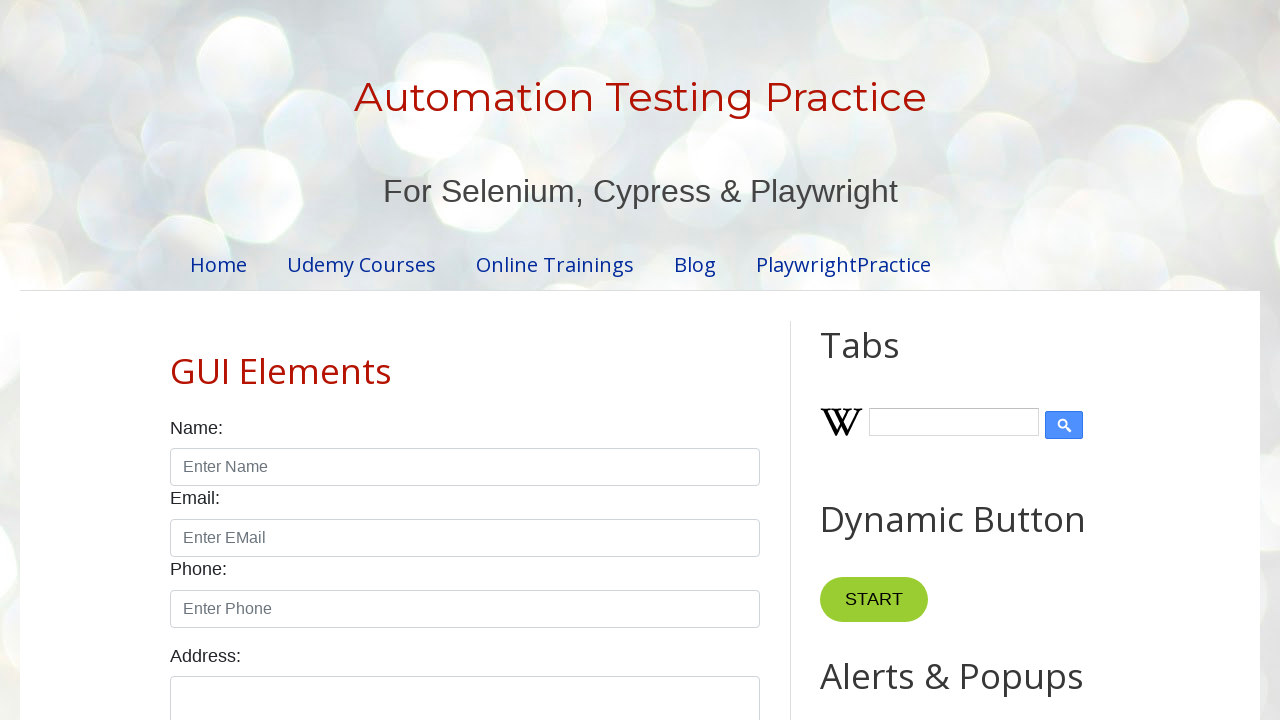

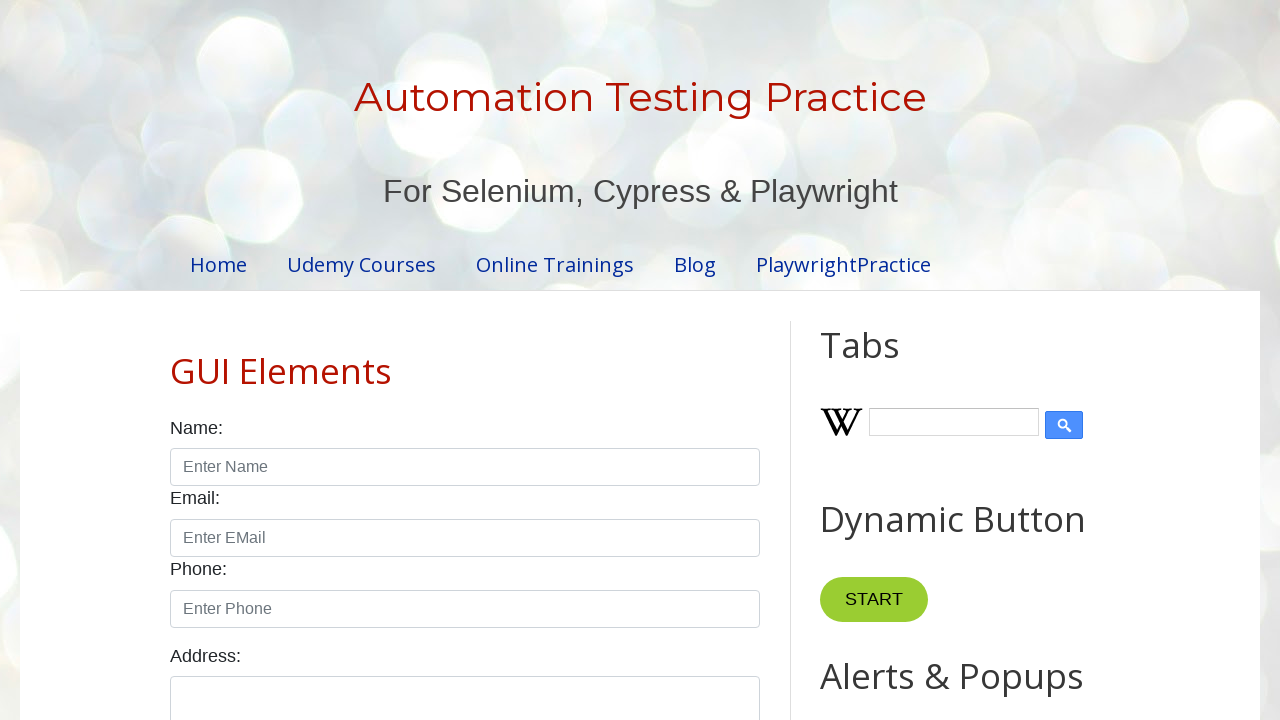